Tests navigation and button clicking on an automation practice page using XPath axes selectors to locate sibling and parent elements in the header

Starting URL: https://rahulshettyacademy.com/AutomationPractice/

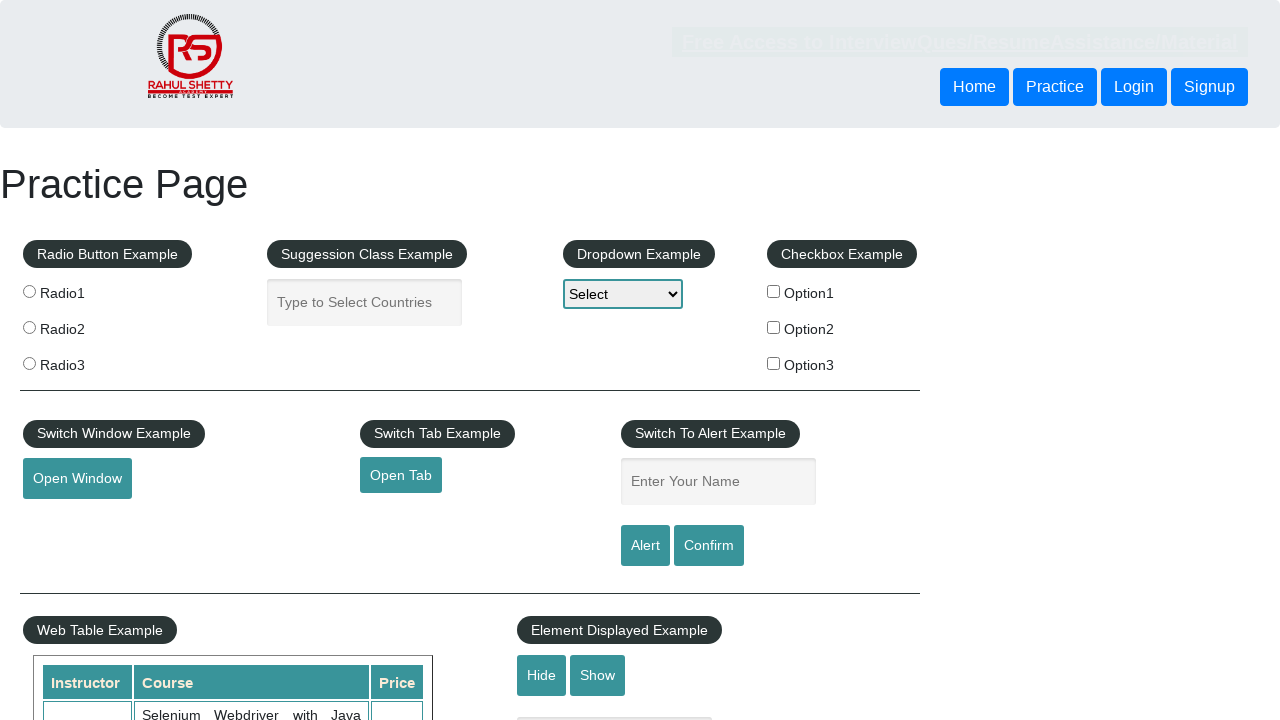

Clicked the button that is a following sibling of the first button in the header using XPath axes selector at (1134, 87) on xpath=//header/div/button[1]/following-sibling::button[1]
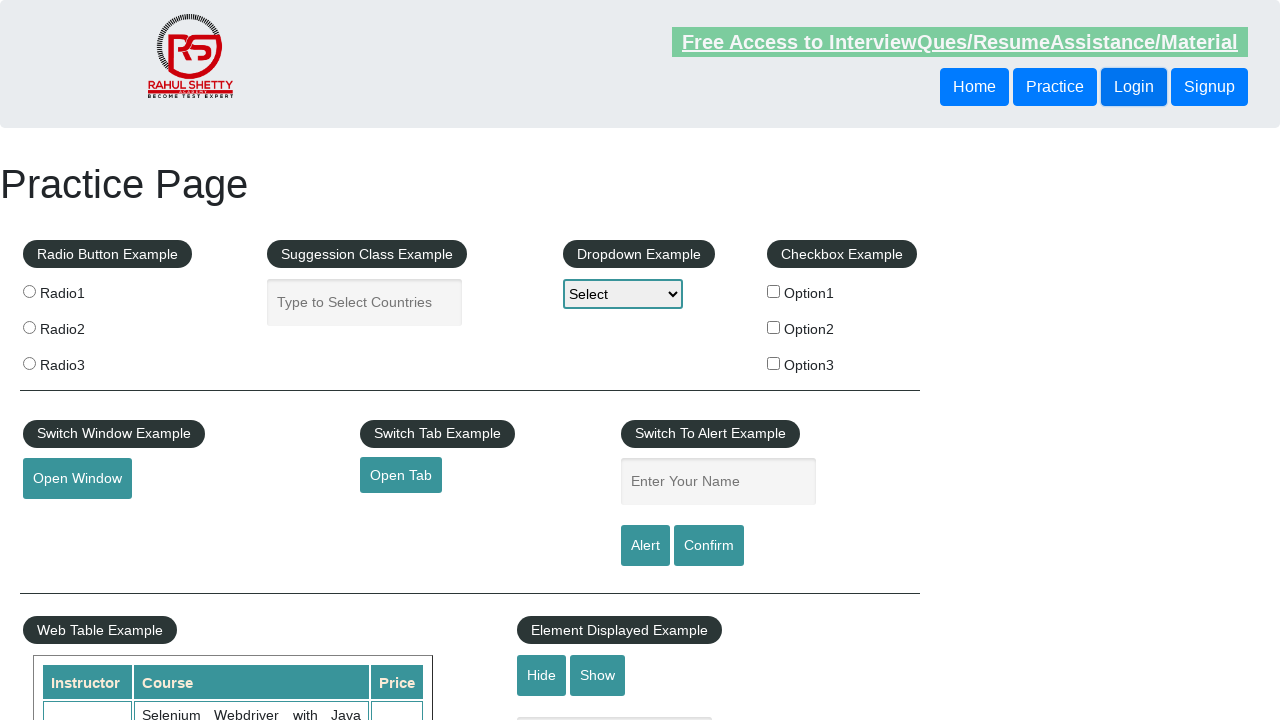

Clicked the second anchor link by navigating up through parent elements using XPath axes selector at (960, 42) on xpath=//header/div/button[1]/parent::div/parent::header/a[2]
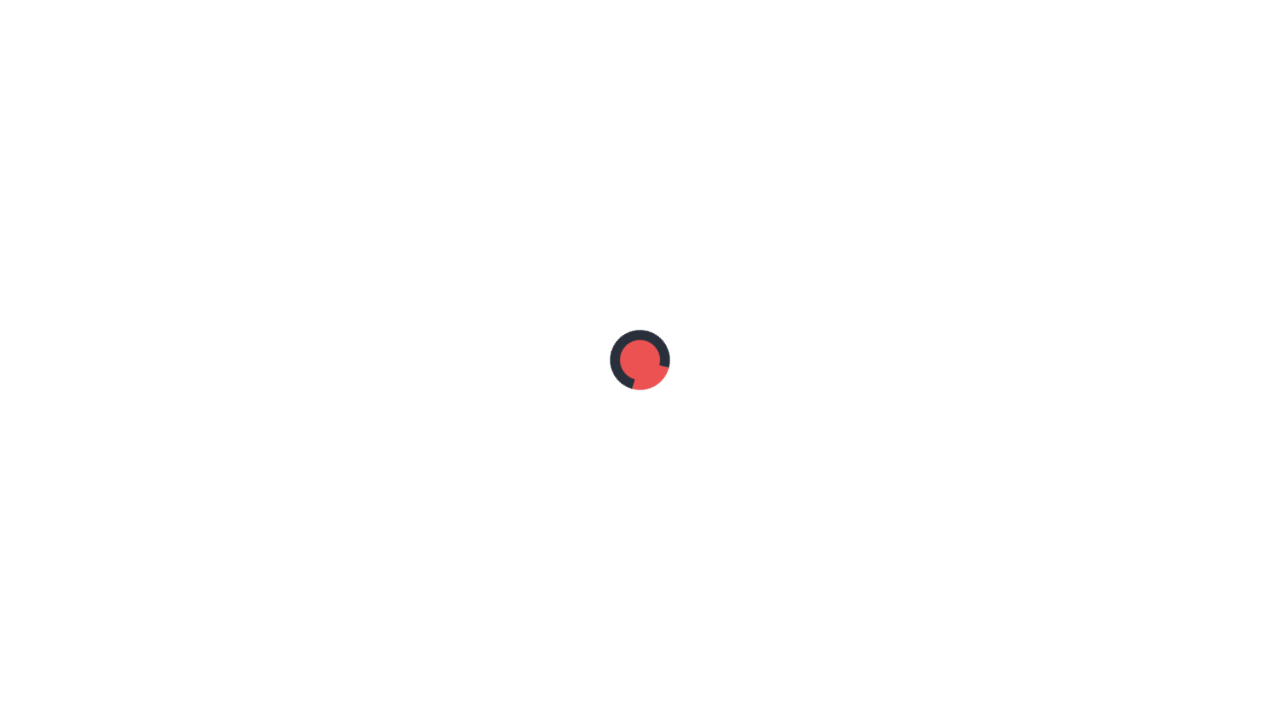

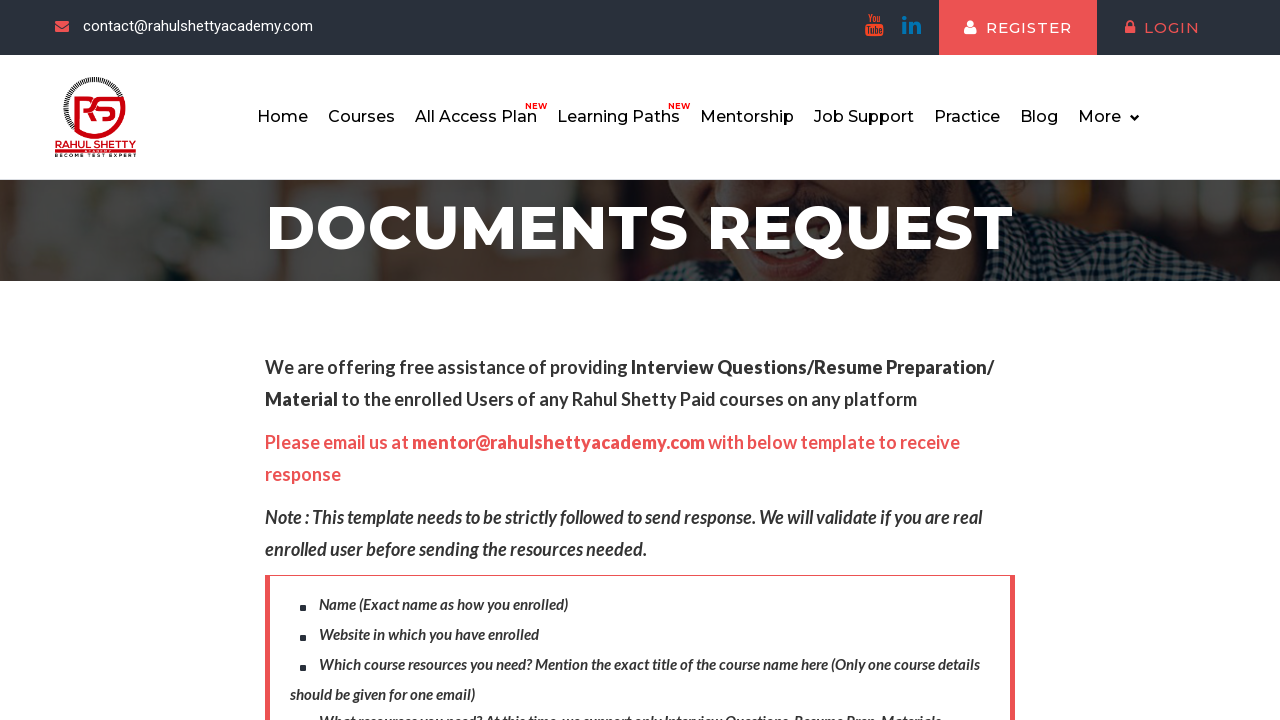